Tests text copy-paste functionality on a text comparison tool by selecting all text in the first panel, copying it, and pasting it into the second panel.

Starting URL: https://extendsclass.com/text-compare.html

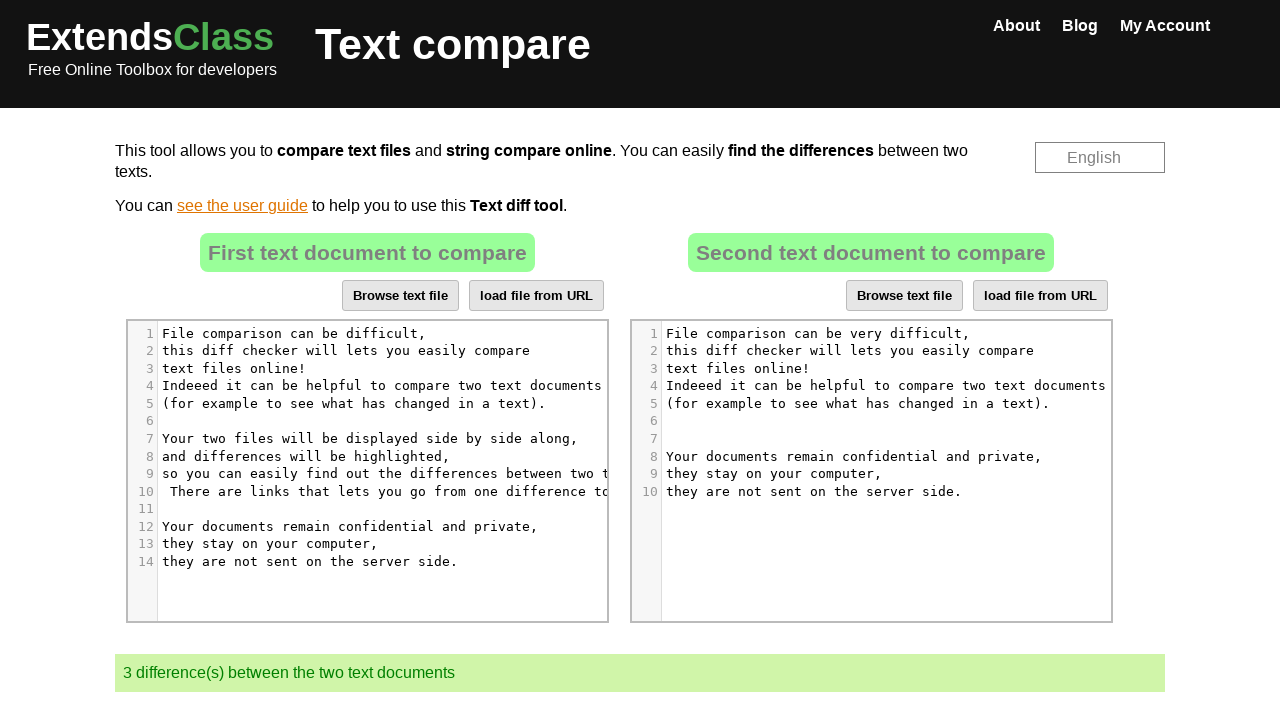

First text area became visible
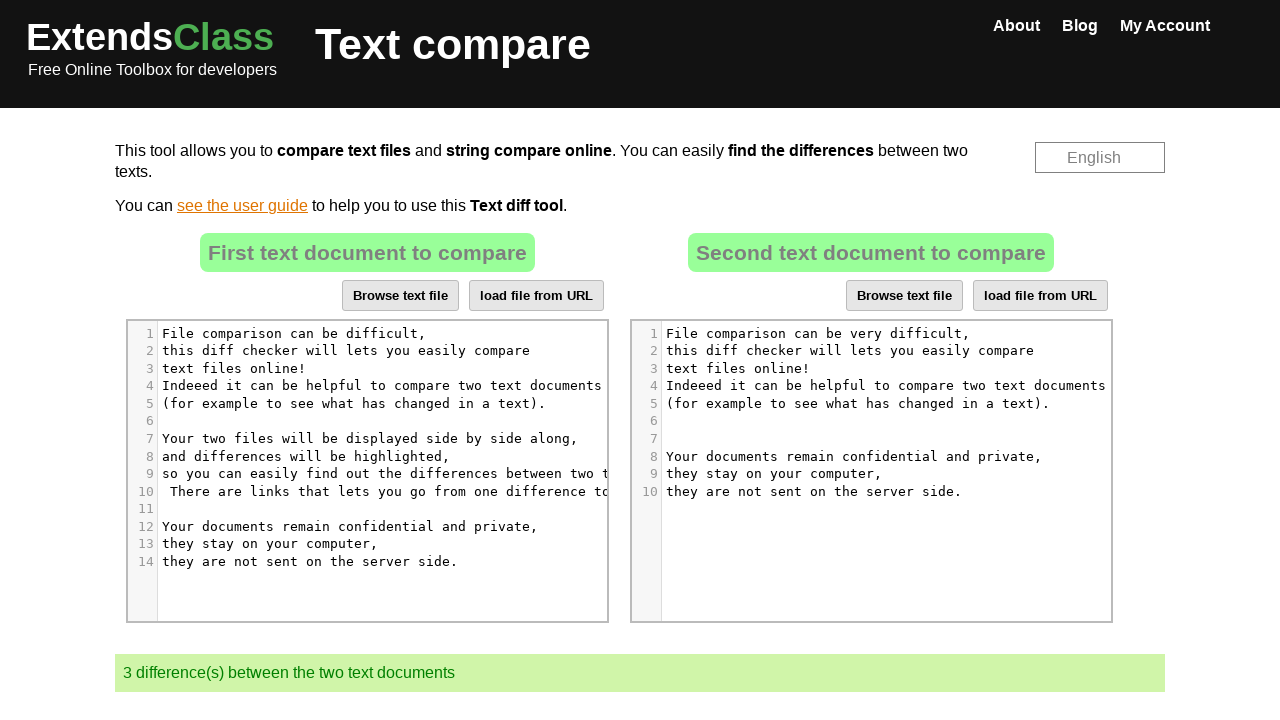

Clicked on the first text area to focus it at (298, 333) on xpath=//*[@id='dropZone']/div[2]/div//pre/span >> nth=0
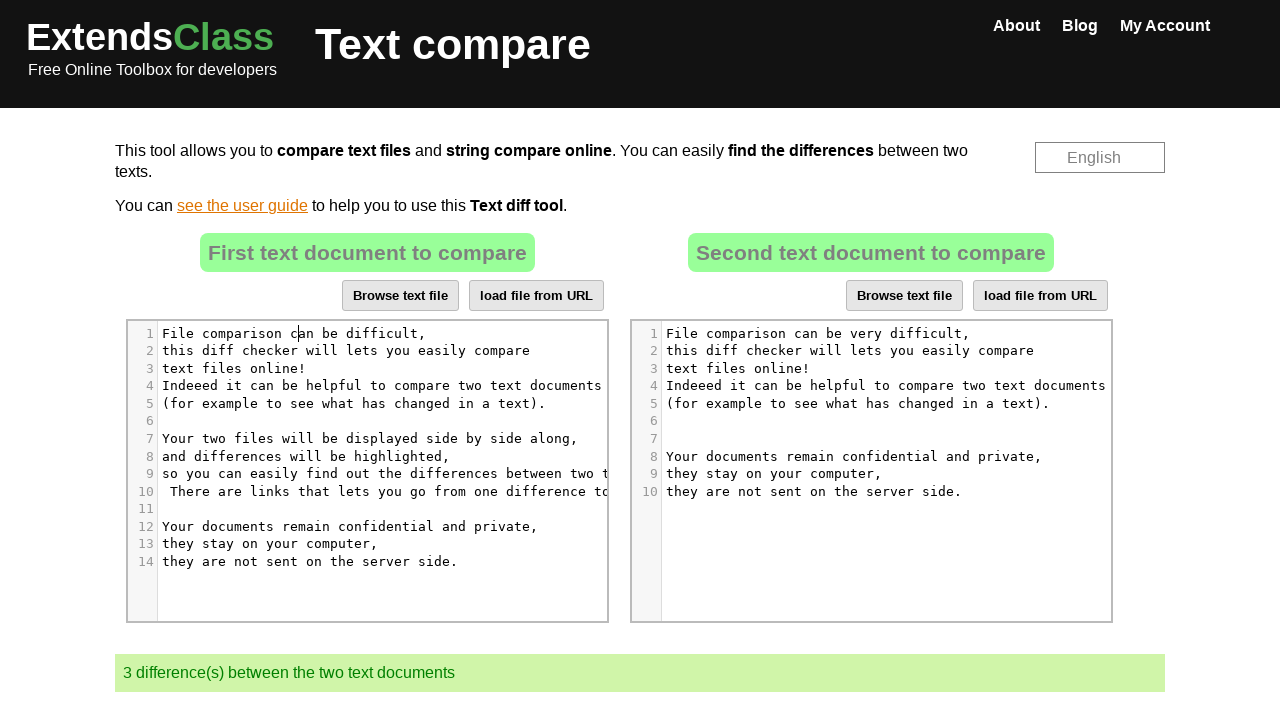

Selected all text in the first text area with Ctrl+A
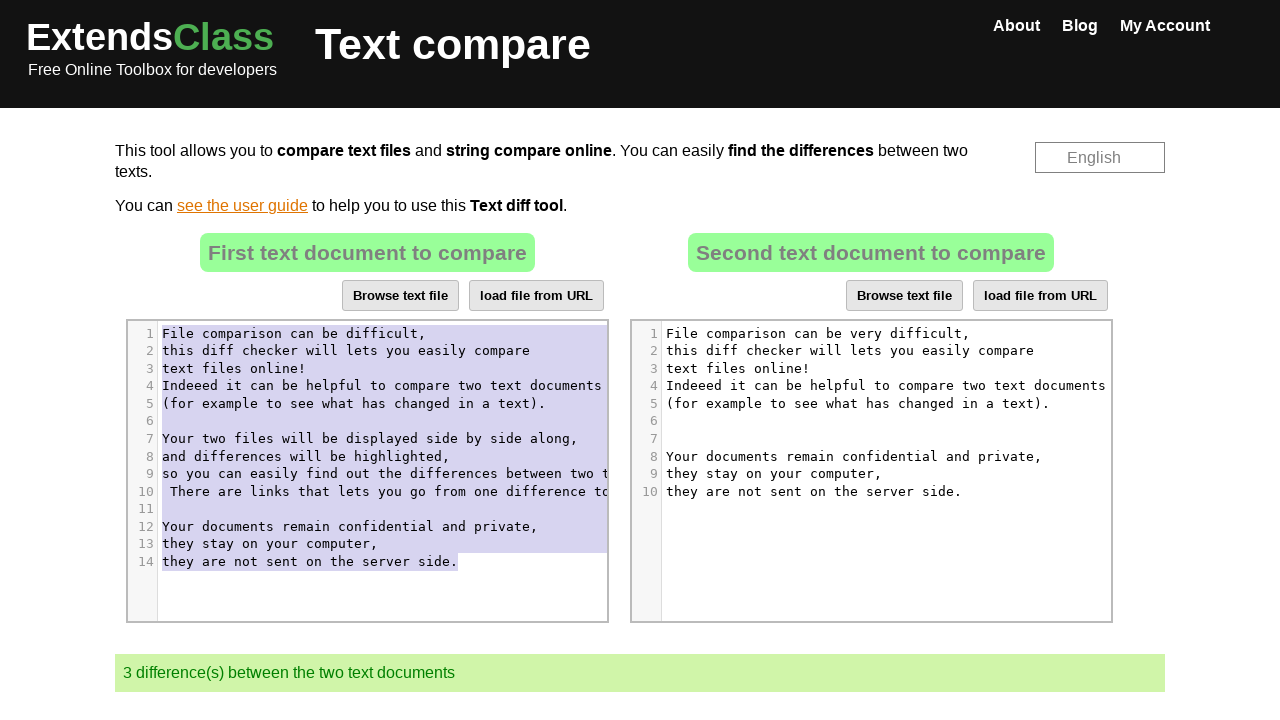

Copied selected text from first text area with Ctrl+C
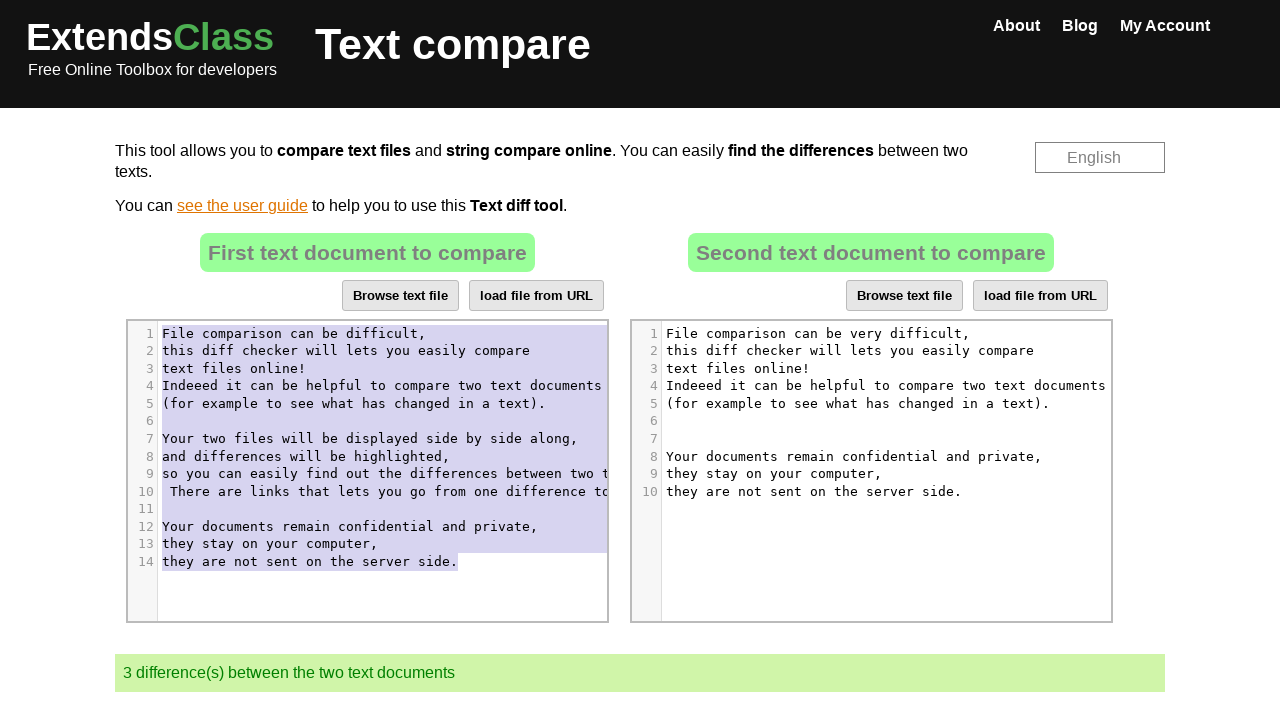

Clicked on the second text area to focus it at (822, 333) on xpath=//*[@id='dropZone2']/div[2]/div//pre/span >> nth=0
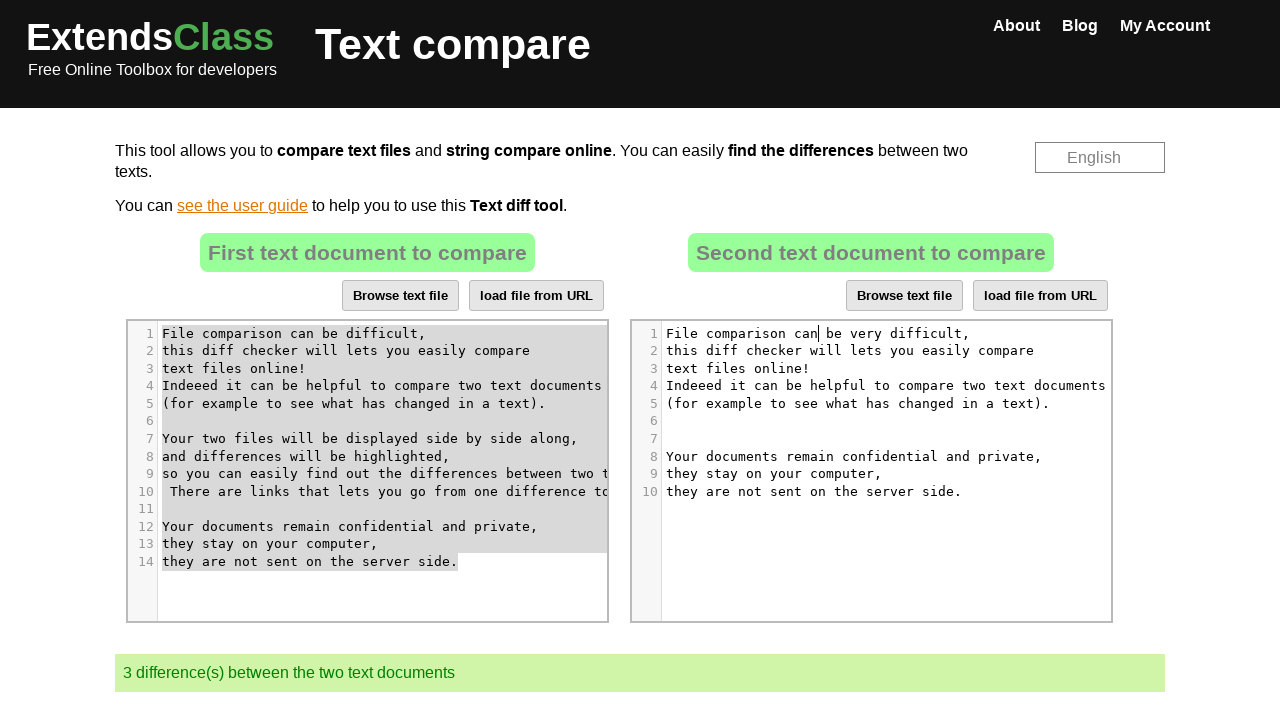

Selected all text in the second text area with Ctrl+A
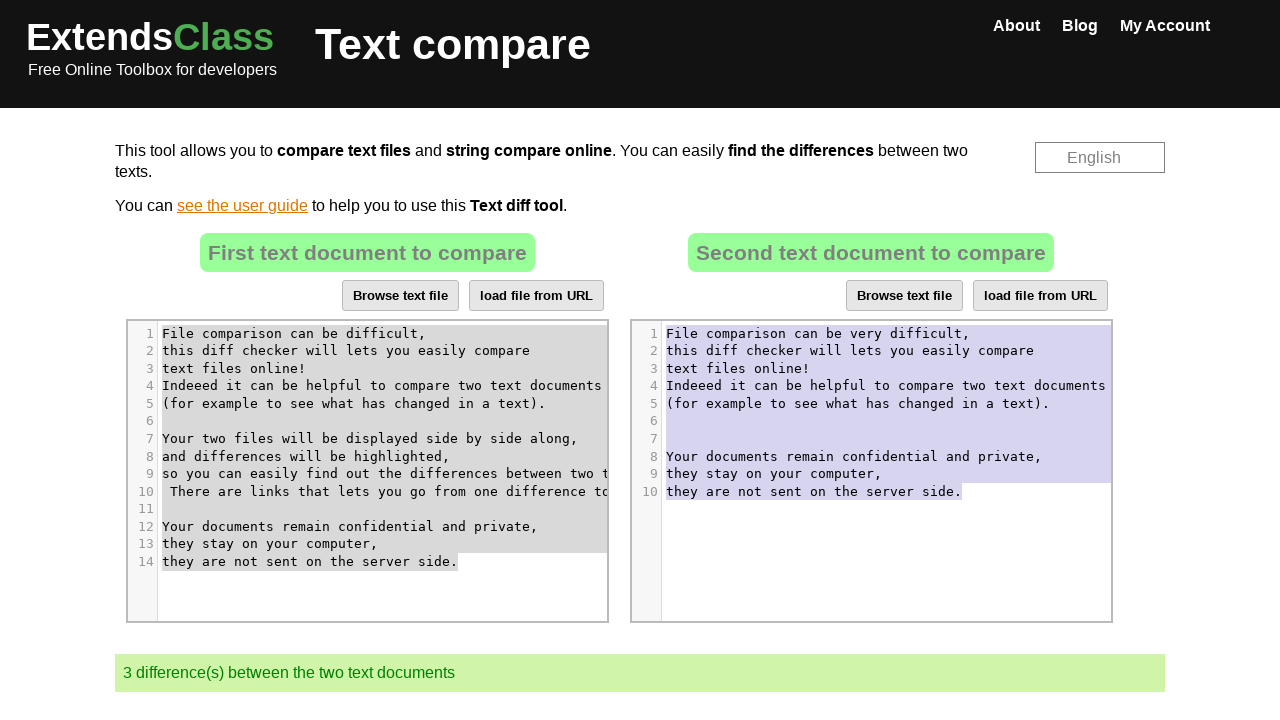

Pasted copied text into second text area with Ctrl+V
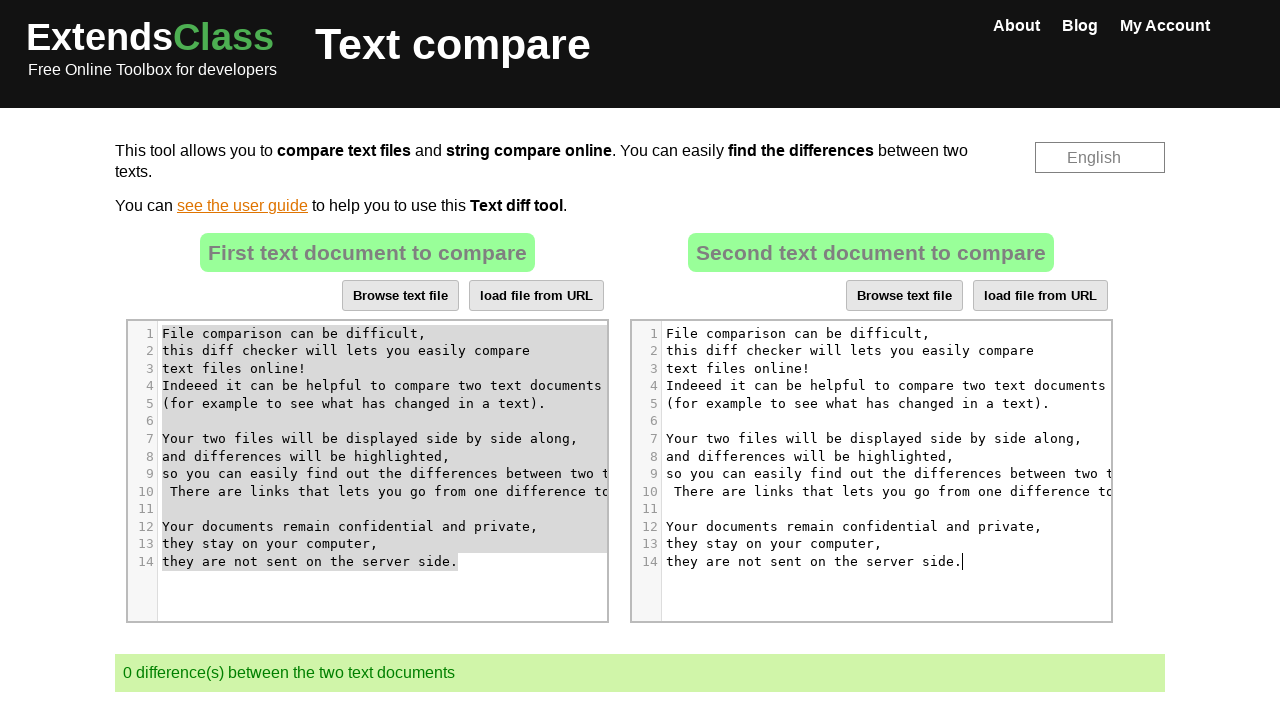

Waited for paste operation to complete
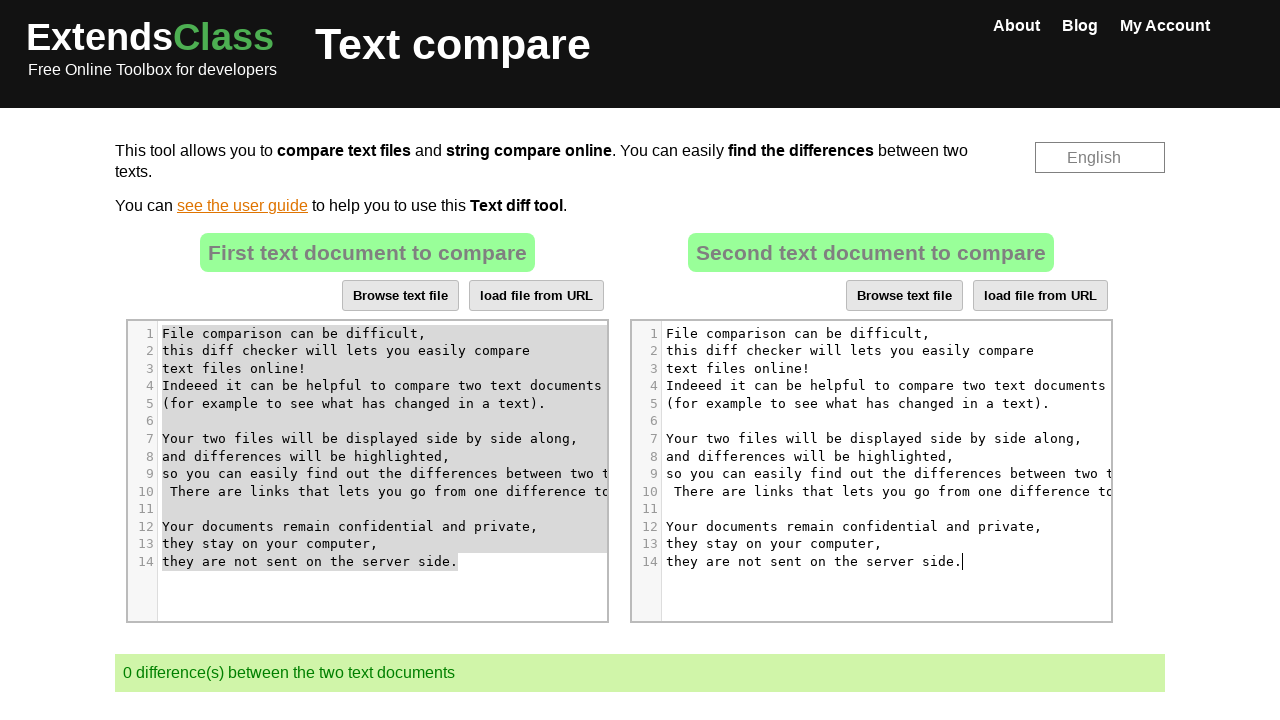

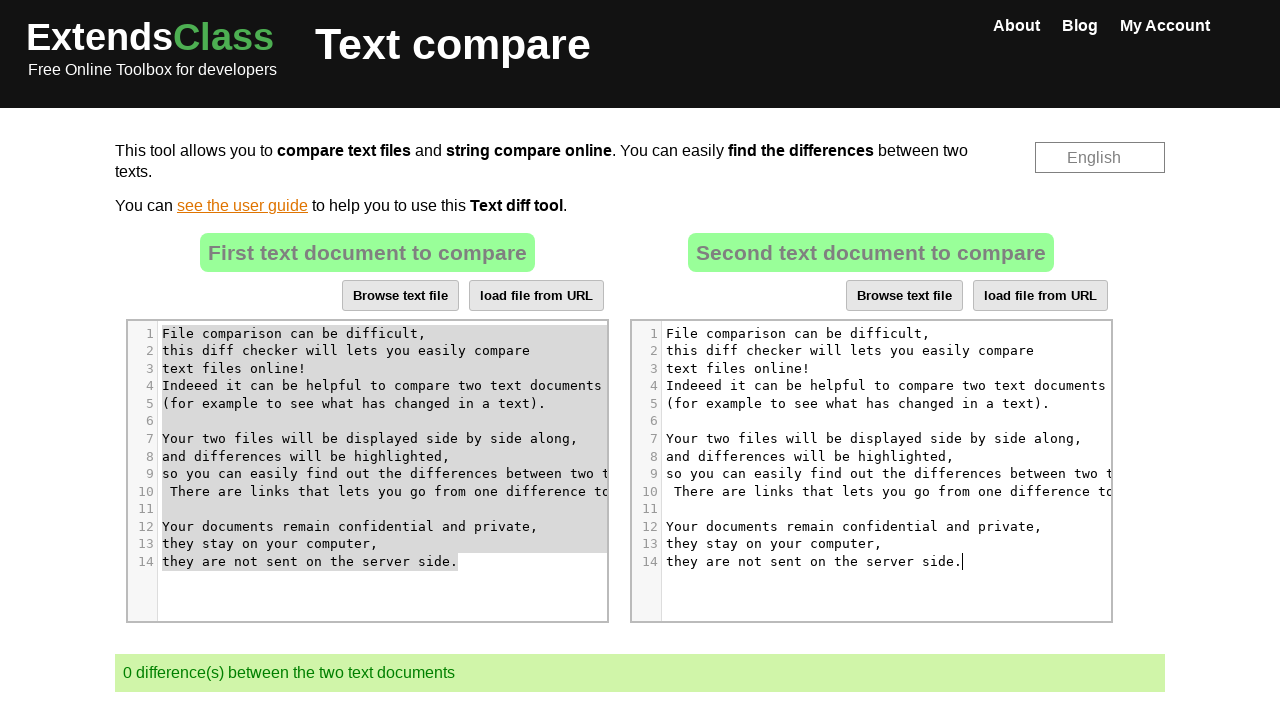